Tests a redirect flow by clicking a button, switching to a new window, solving a mathematical calculation, and submitting the answer

Starting URL: http://suninjuly.github.io/redirect_accept.html

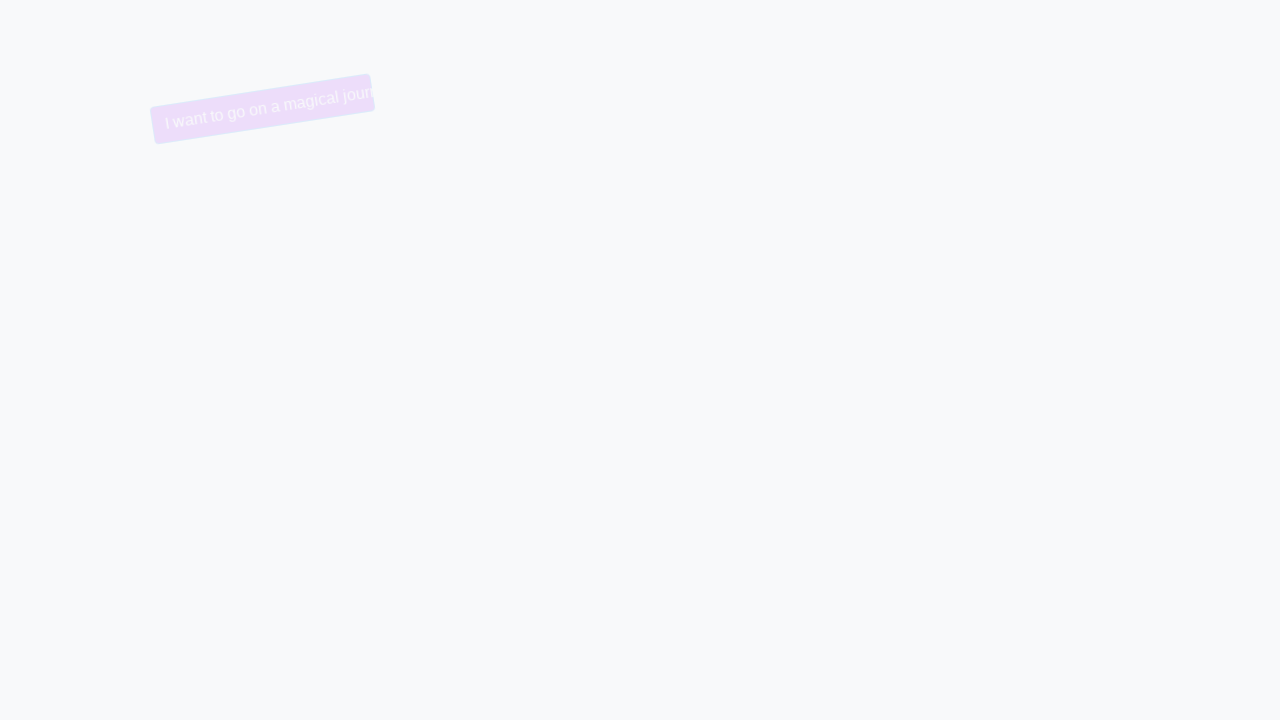

Clicked button to trigger redirect at (250, 109) on button
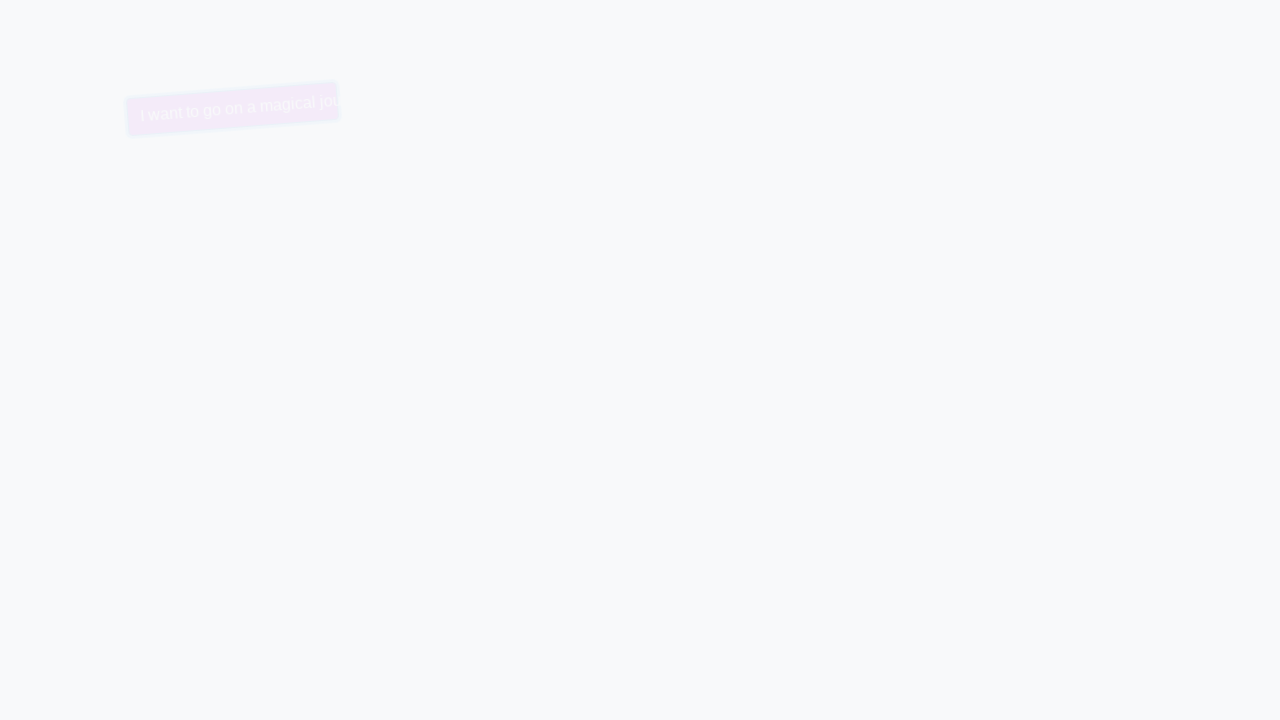

Waited 1000ms for new window to open
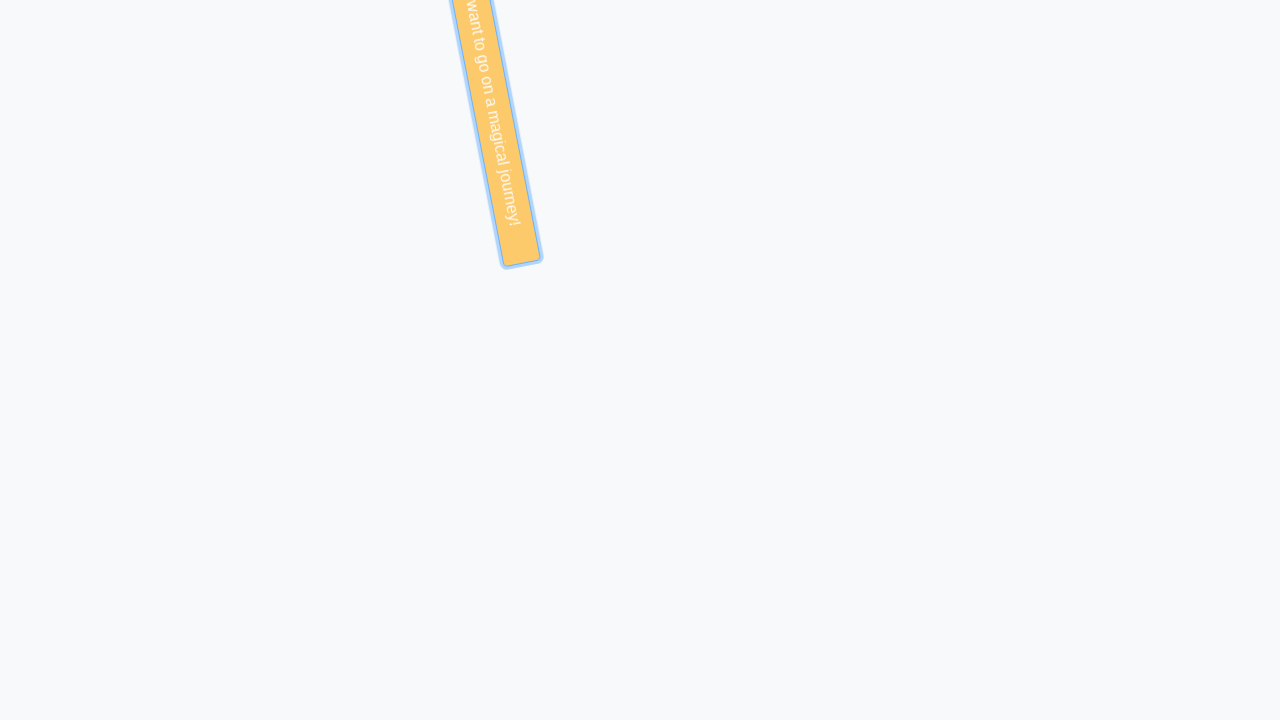

Switched to the newest page/tab
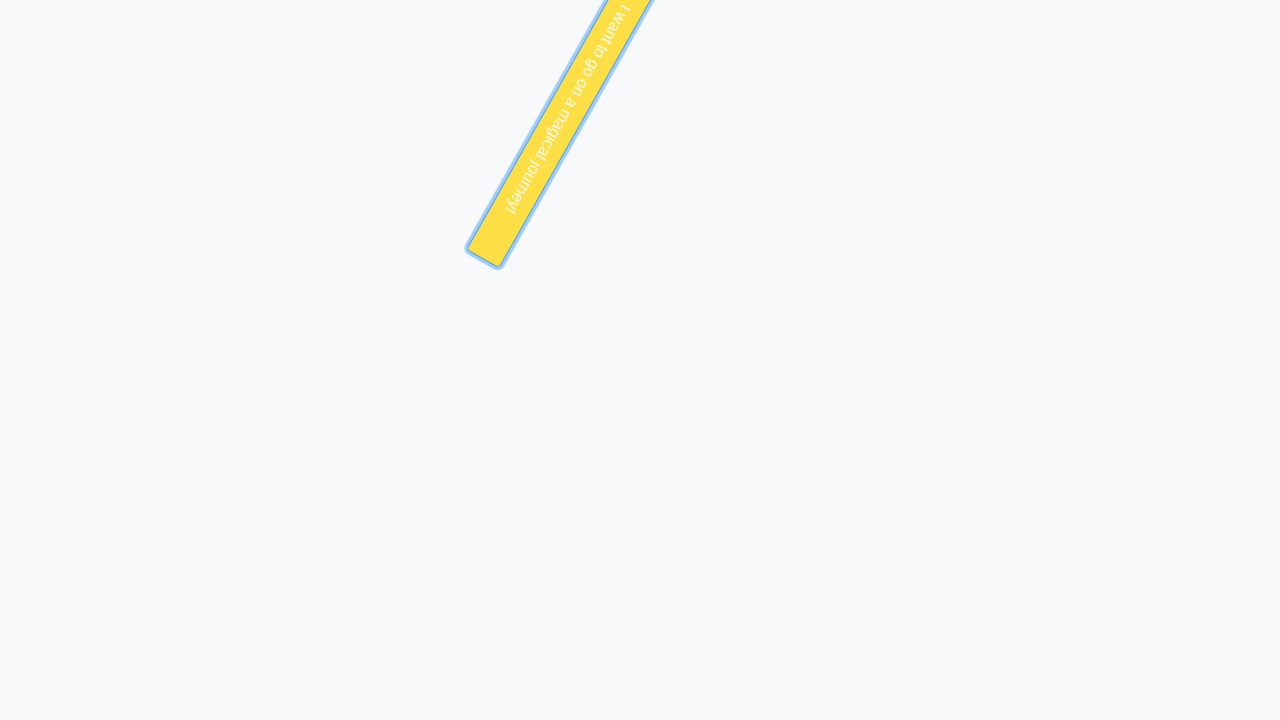

Updated page reference to new tab
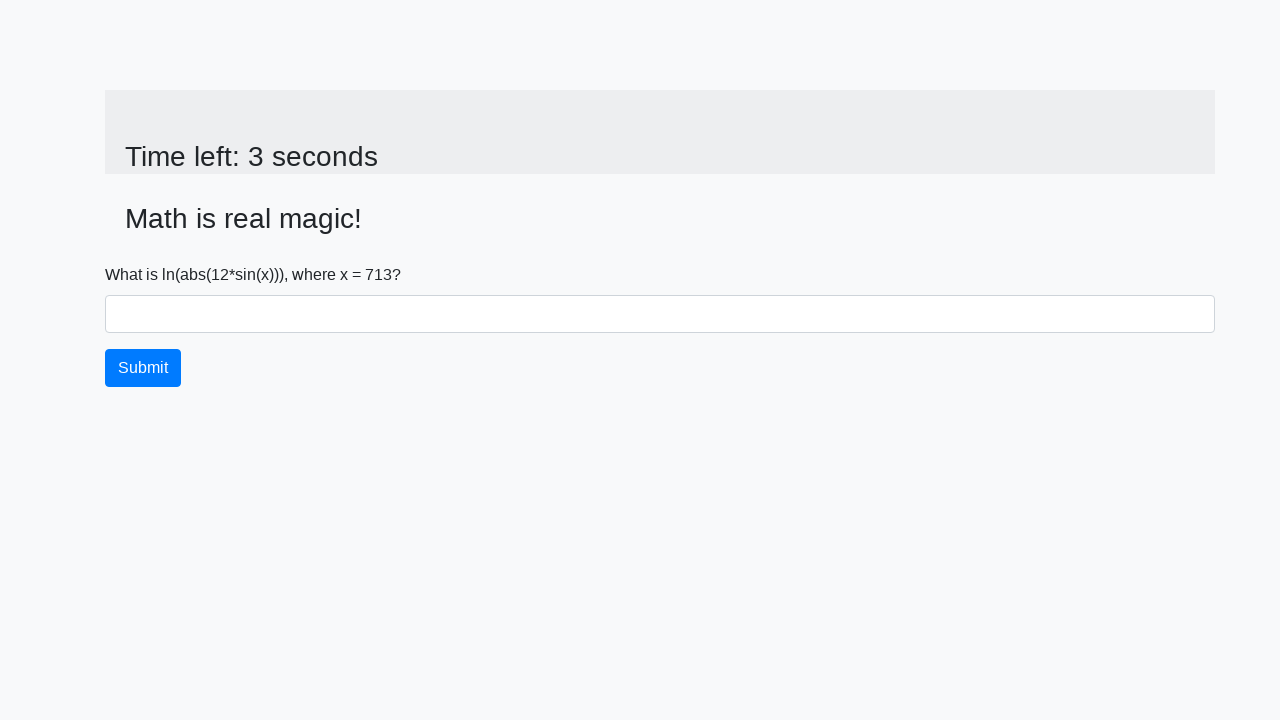

Retrieved input value from page: 713
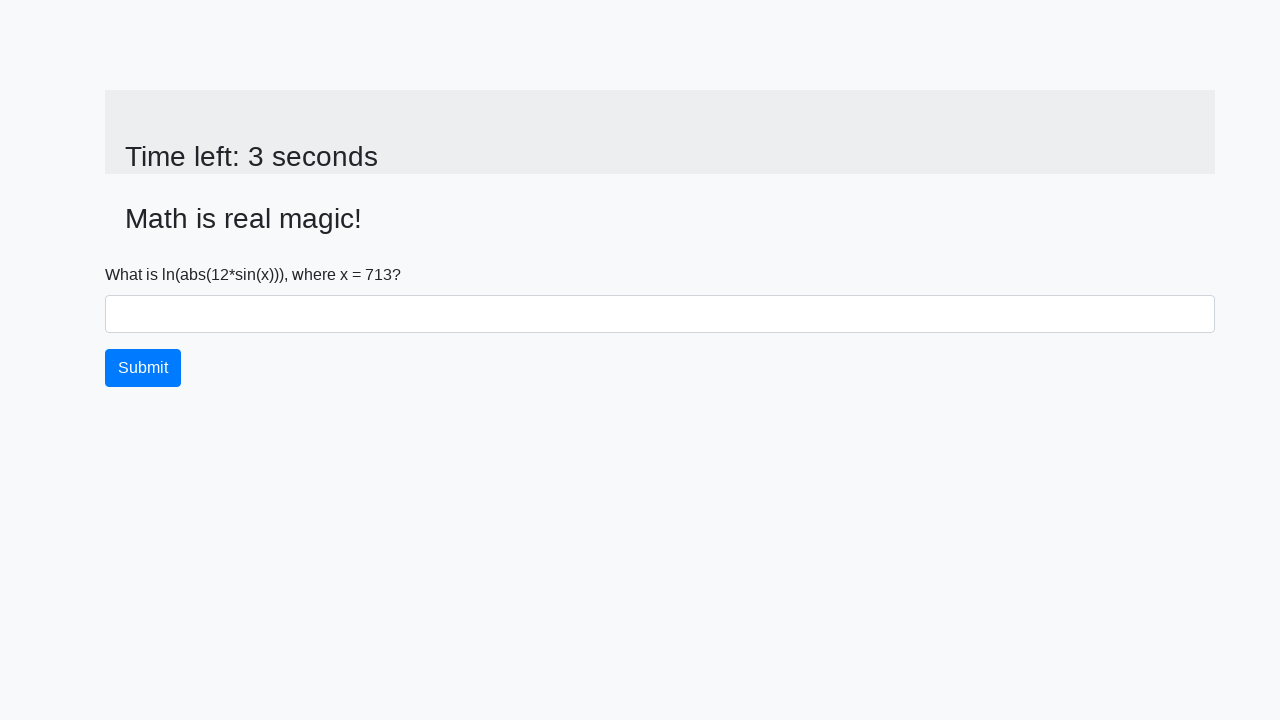

Calculated result: 0.5263389883917794
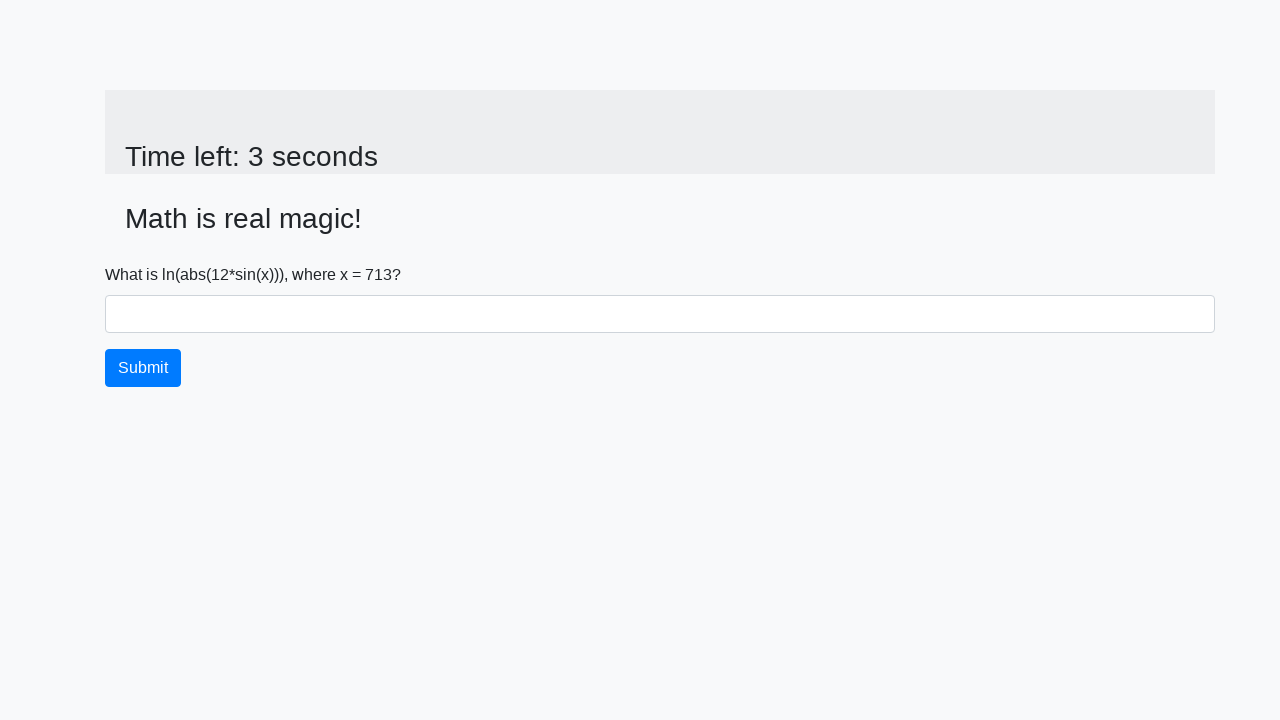

Filled answer field with calculated result on #answer
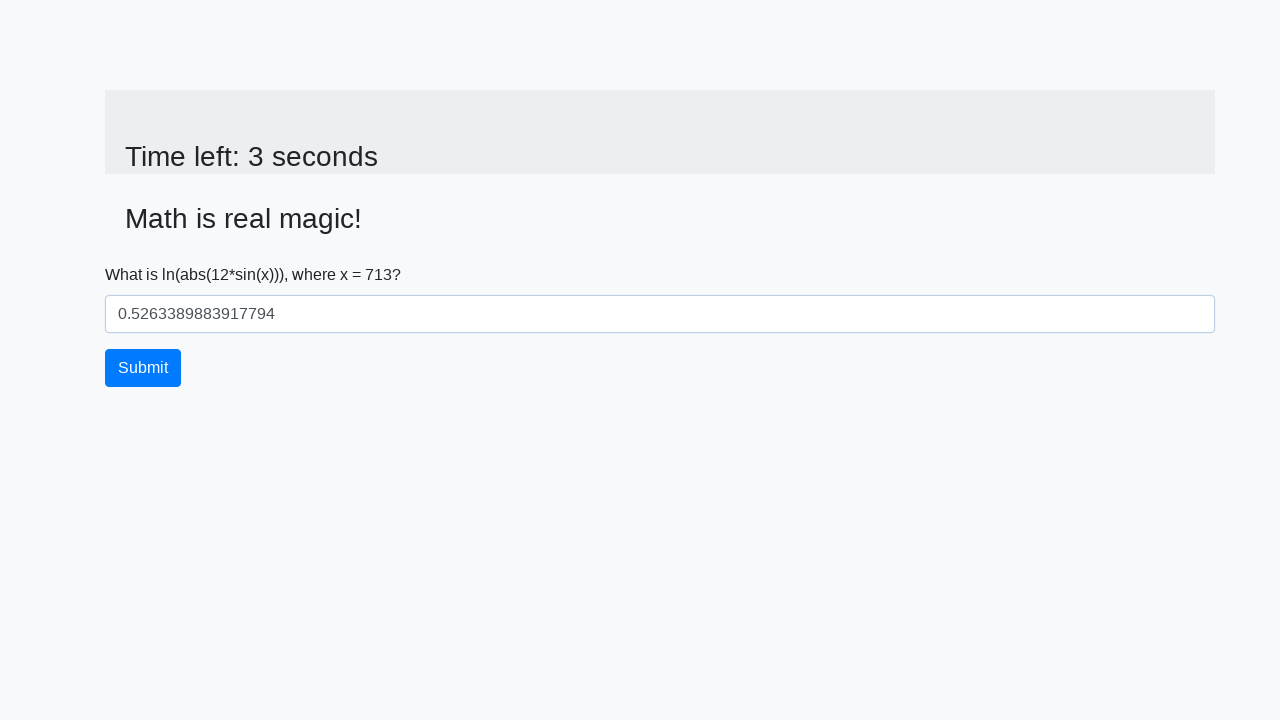

Clicked Submit button to complete the form at (143, 368) on button:text("Submit")
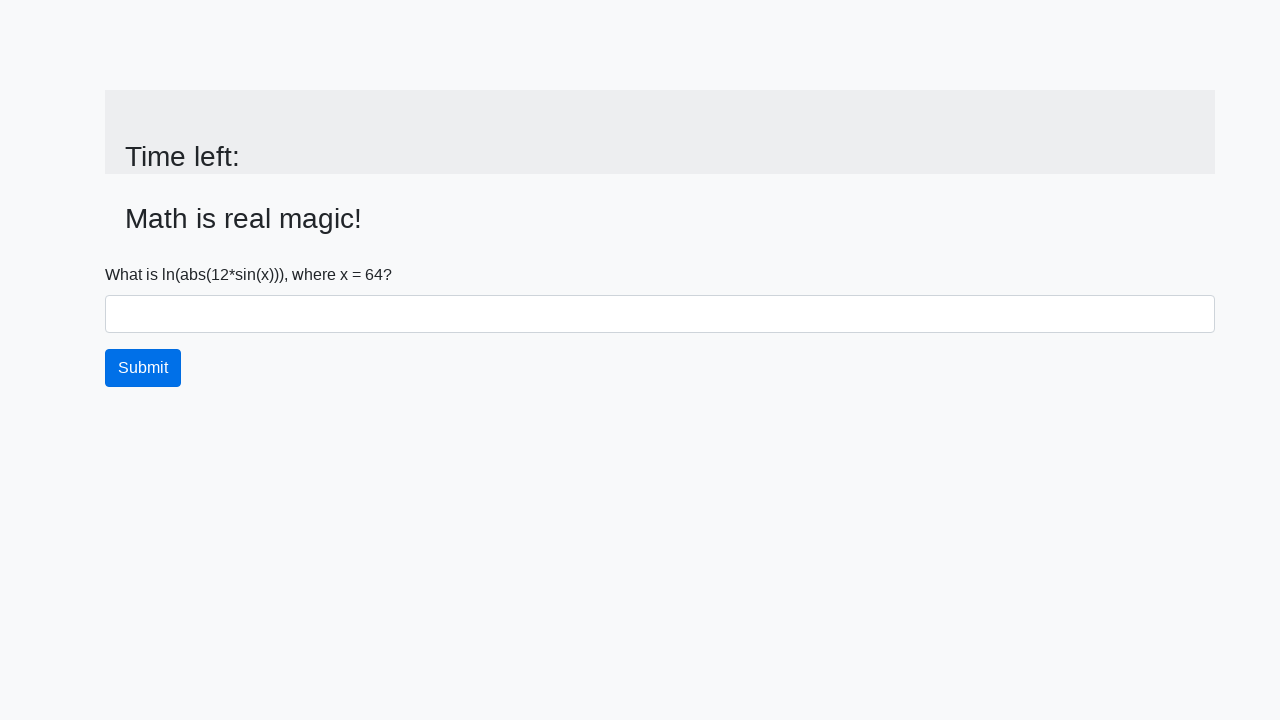

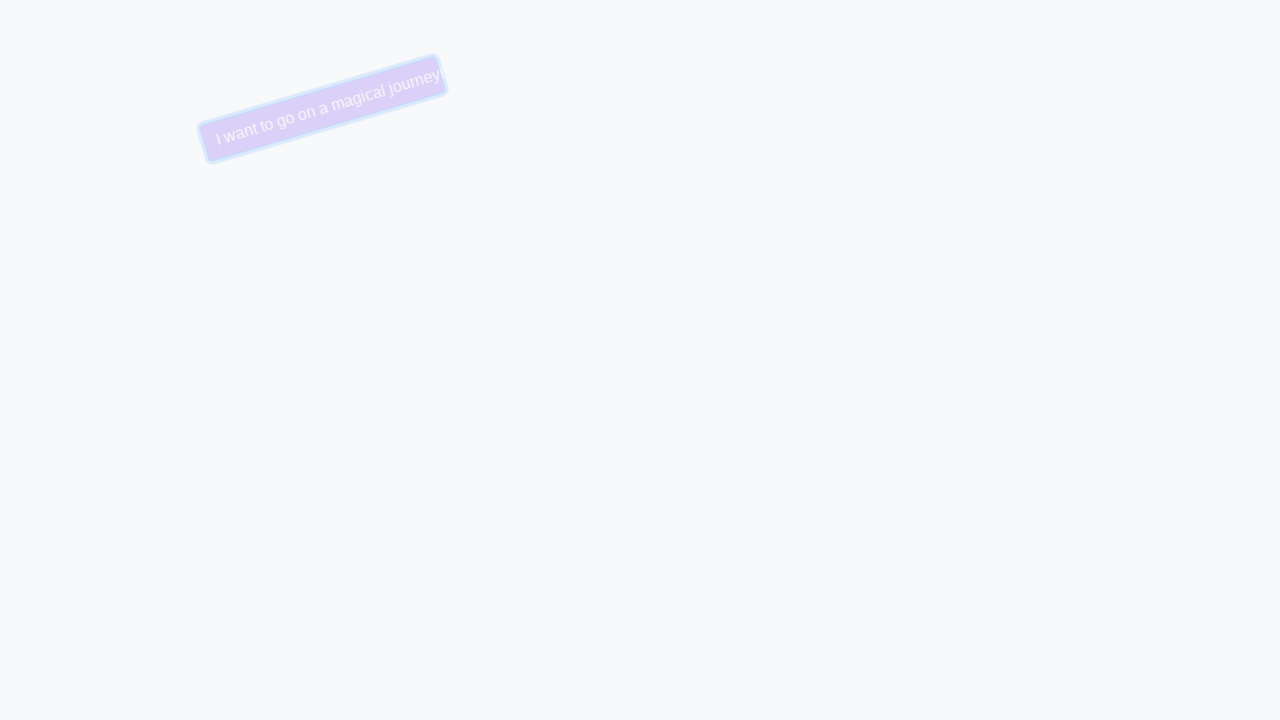